Tests a calculator demo application by entering two numbers and performing a calculation

Starting URL: https://juliemr.github.io/protractor-demo/

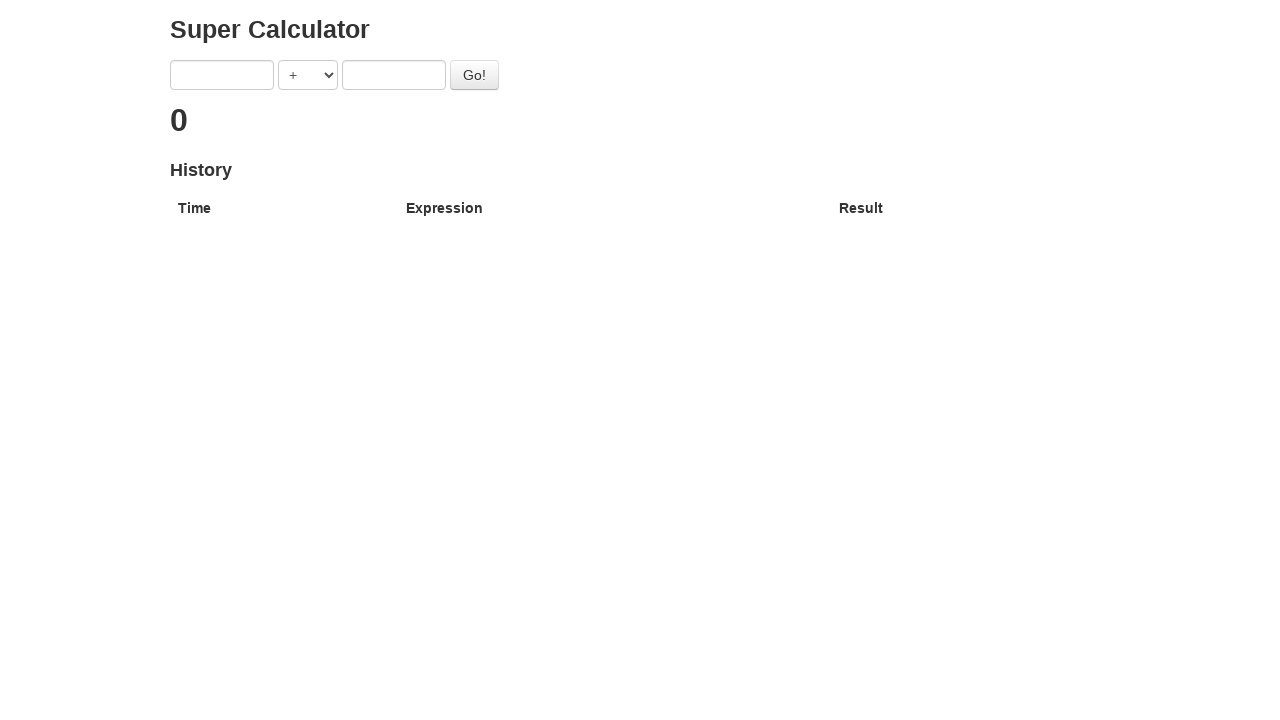

Entered first number '2' into calculator on input[ng-model='first']
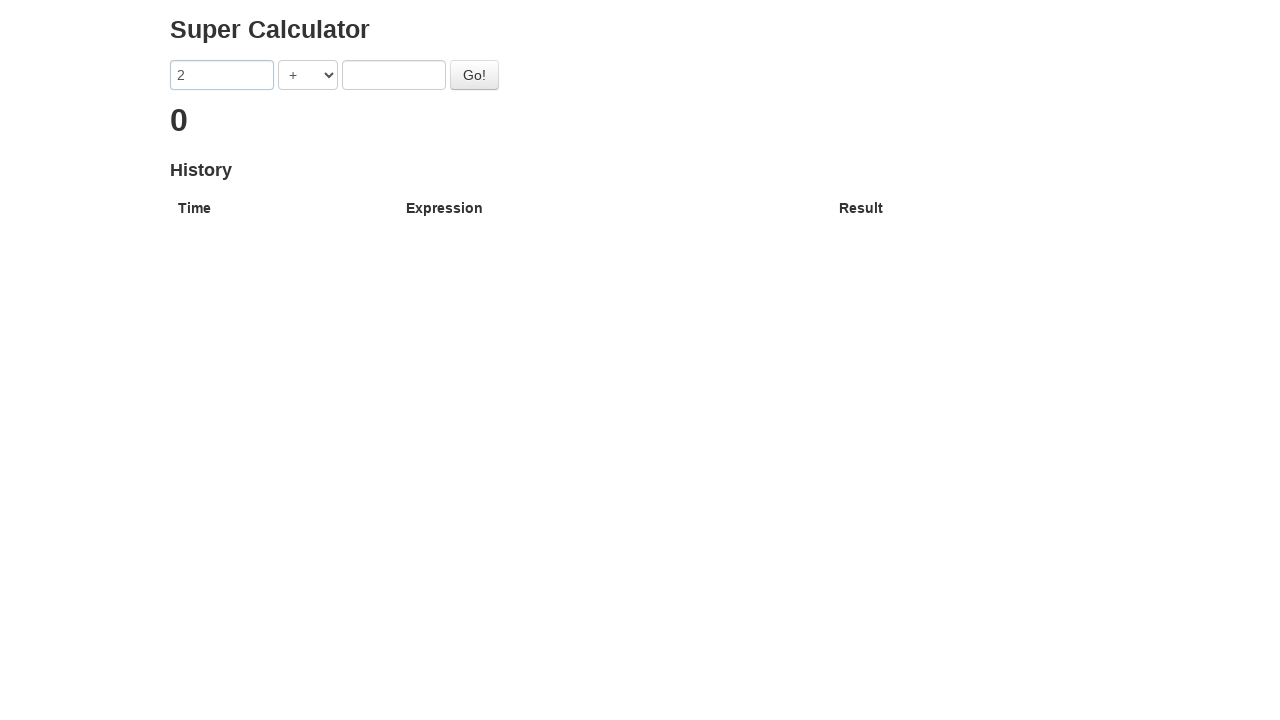

Entered second number '4' into calculator on input[ng-model='second']
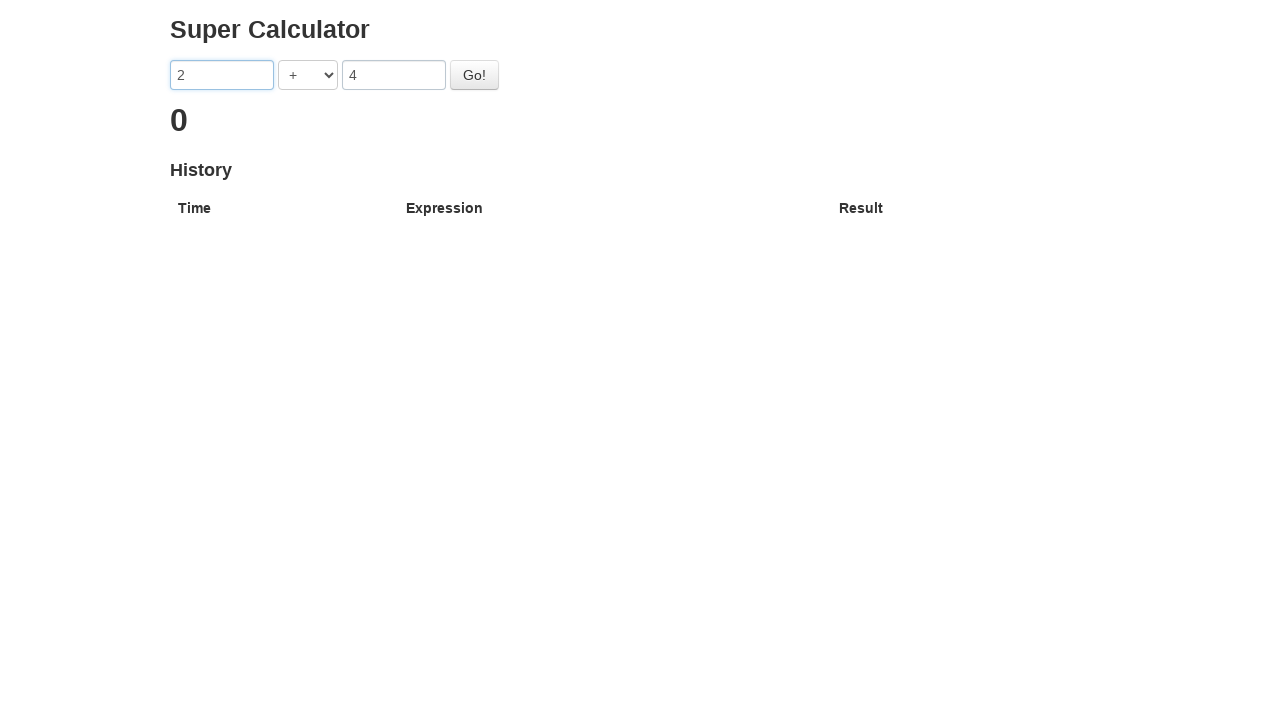

Clicked the calculate button at (474, 75) on #gobutton
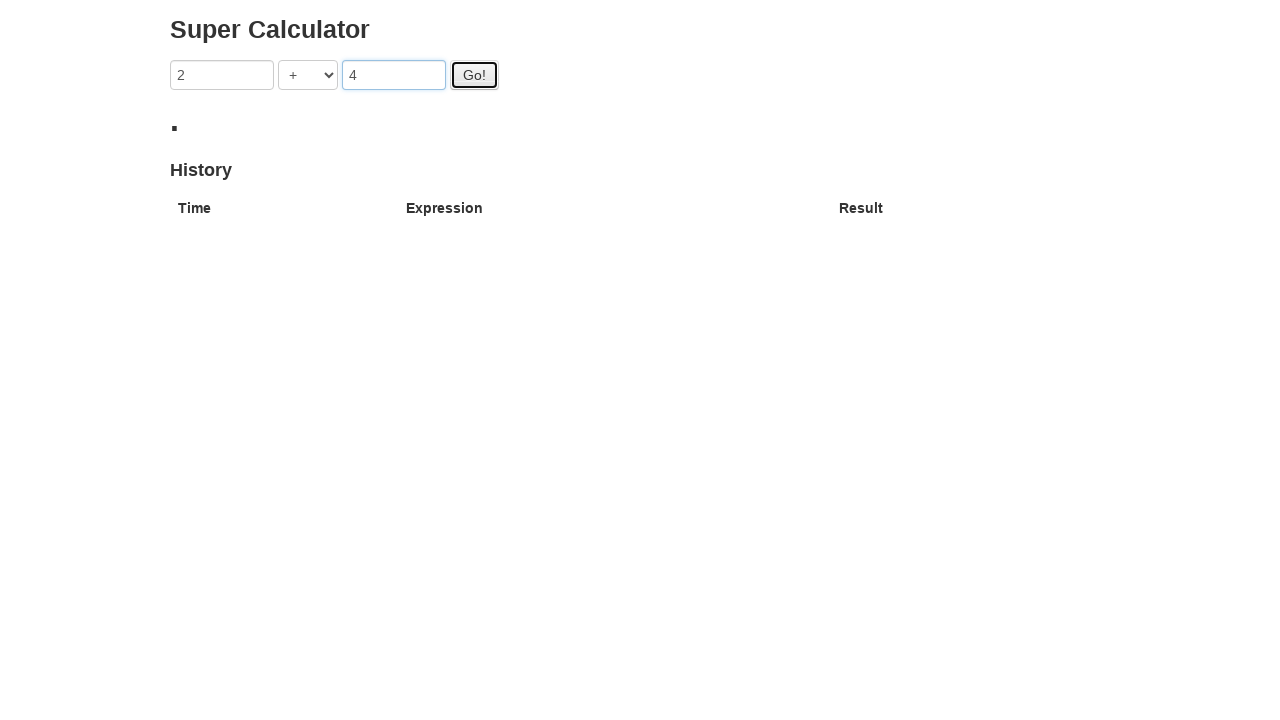

Waited for calculation result to appear
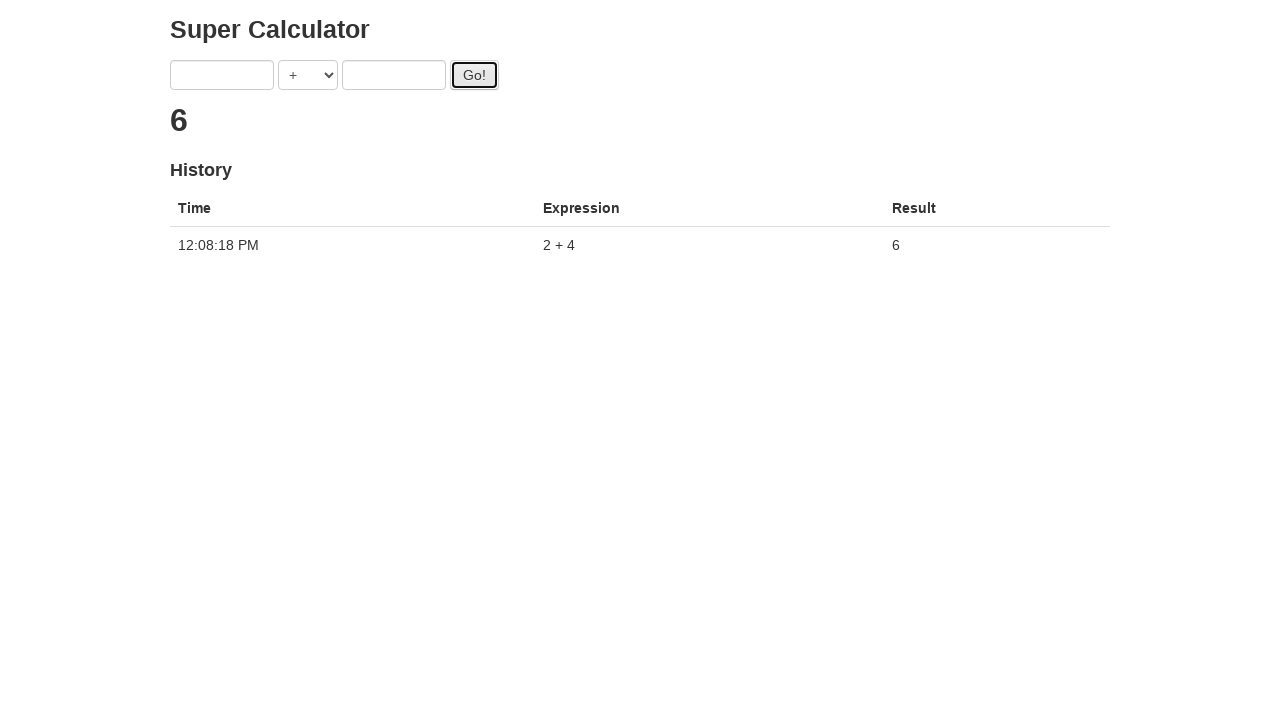

Located result element for verification
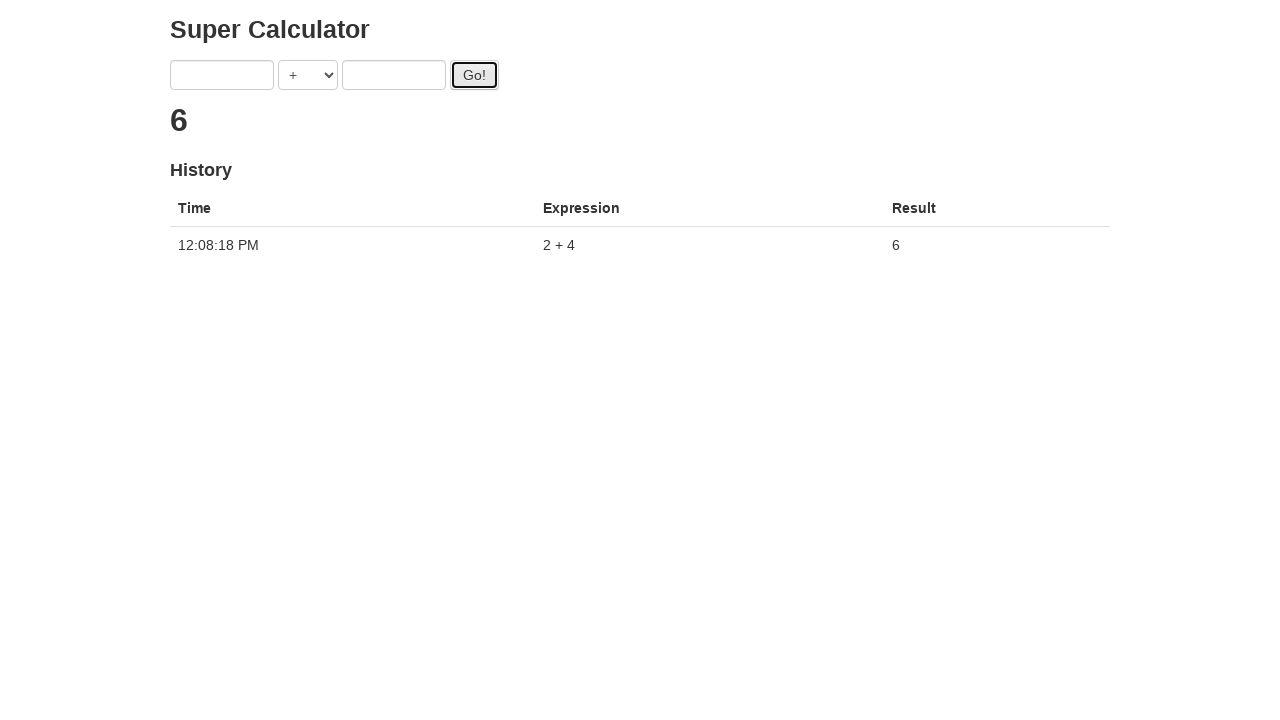

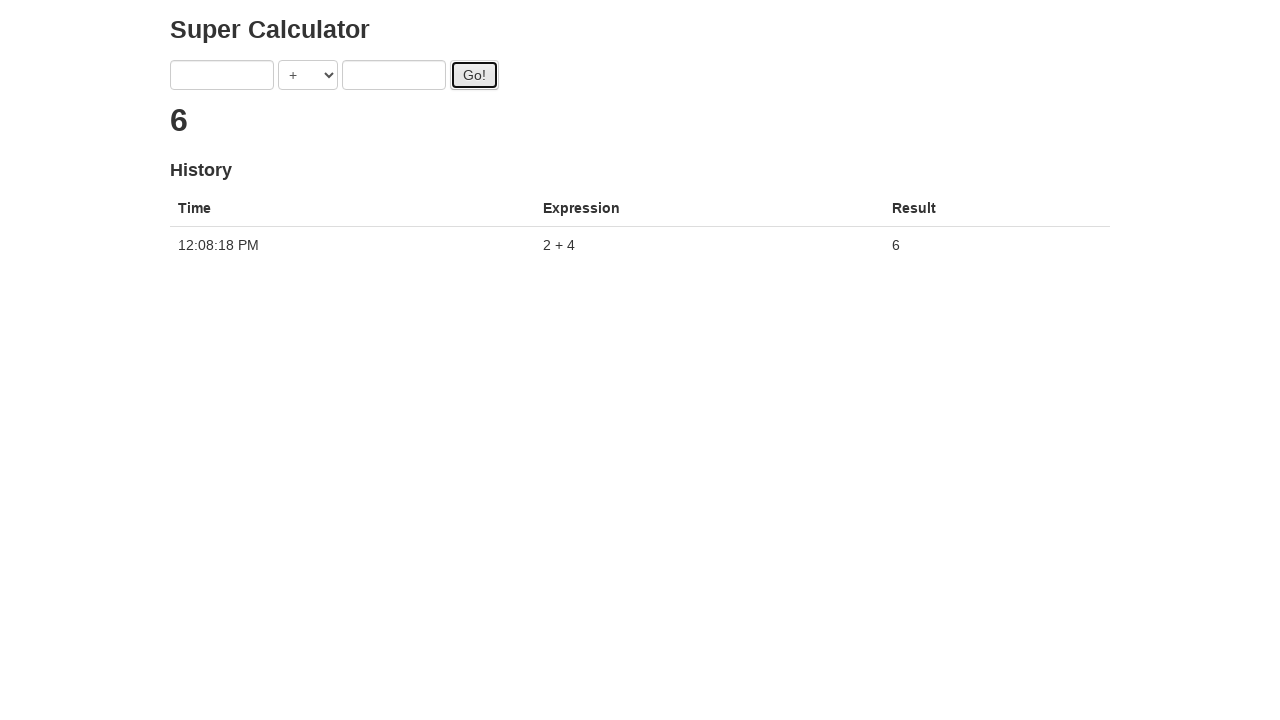